Tests drag and drop functionality by navigating to Draggable demo and dragging an element to a new position

Starting URL: https://jqueryui.com/

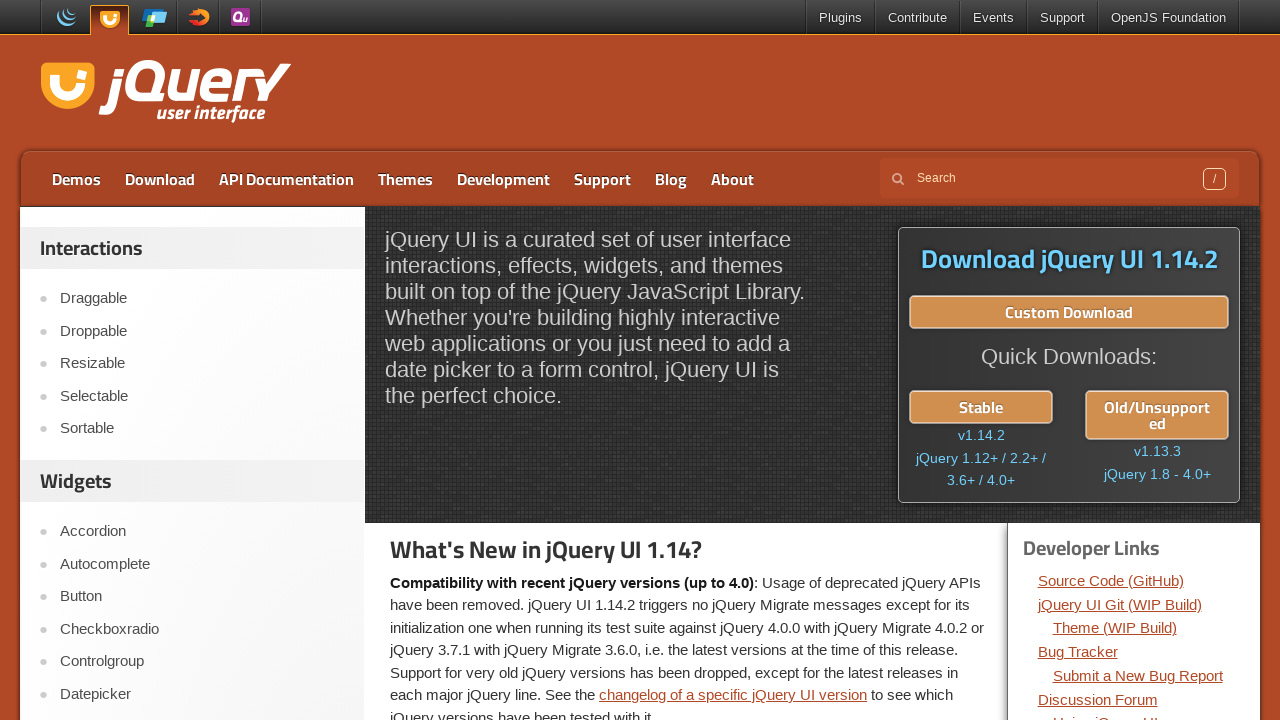

Clicked on Draggable menu item at (202, 299) on text=Draggable
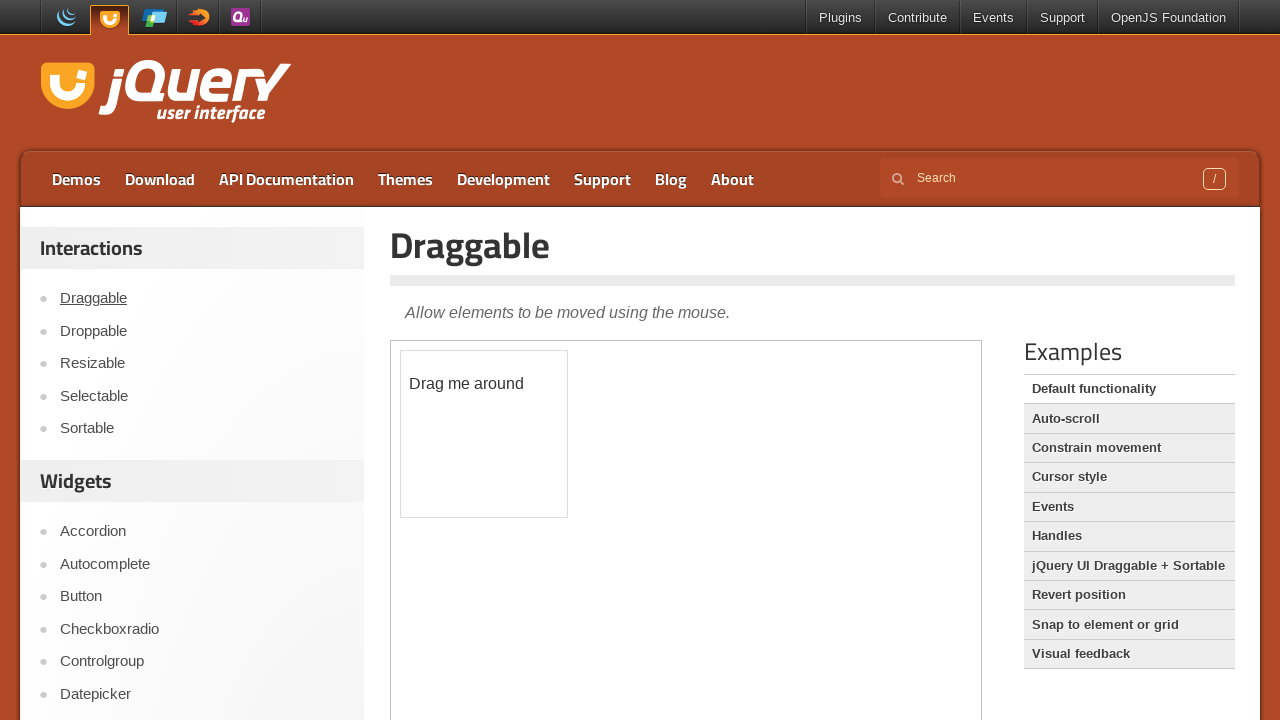

Demo frame loaded
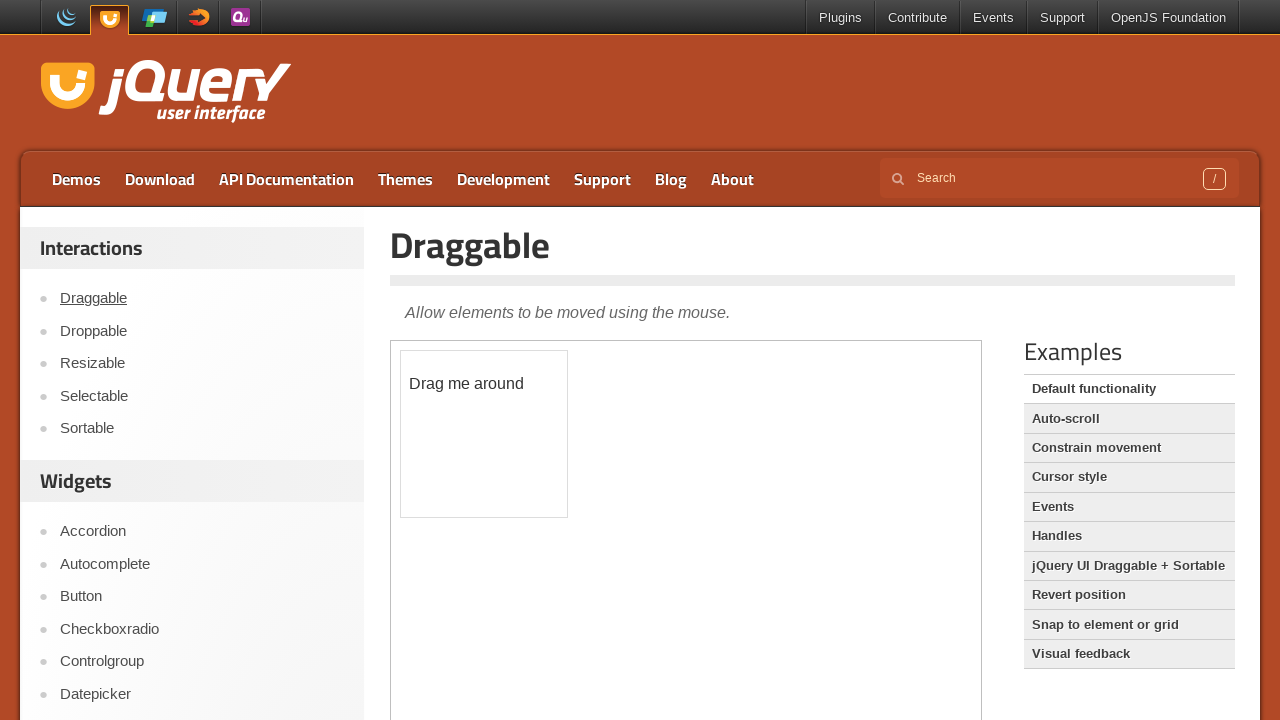

Located iframe containing draggable element
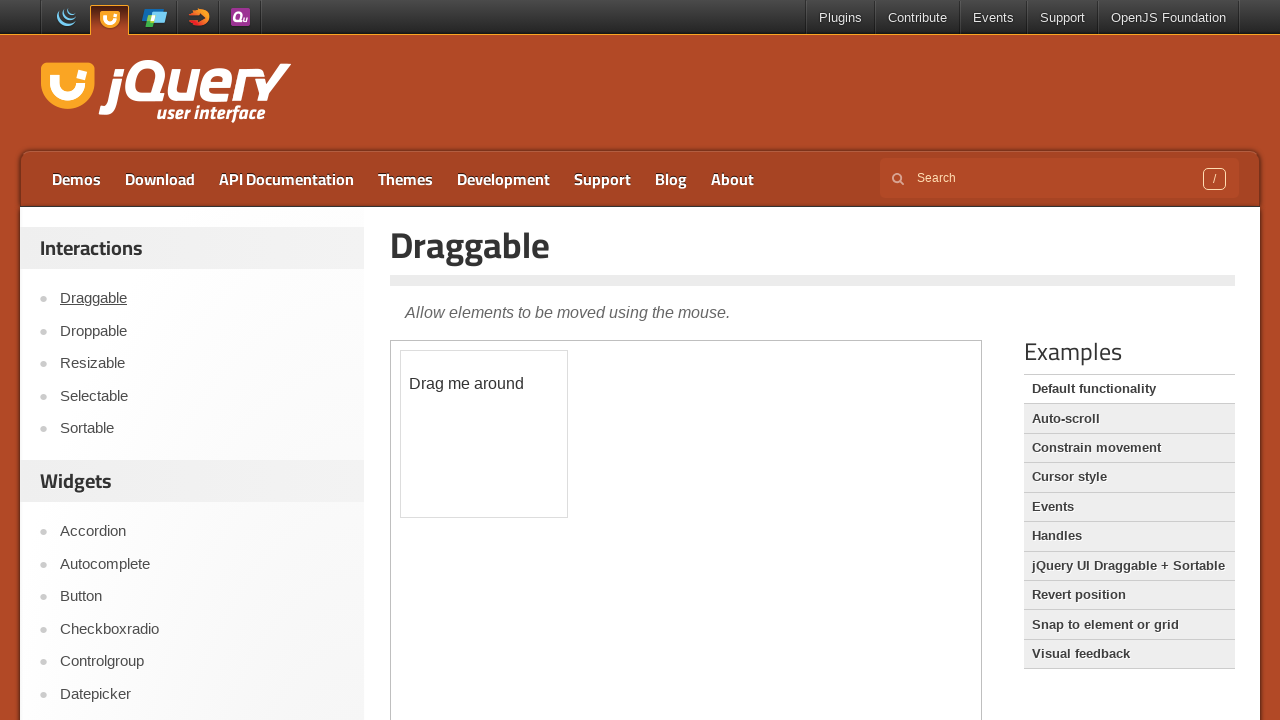

Dragged element to new position (x: 150, y: 150) at (551, 501)
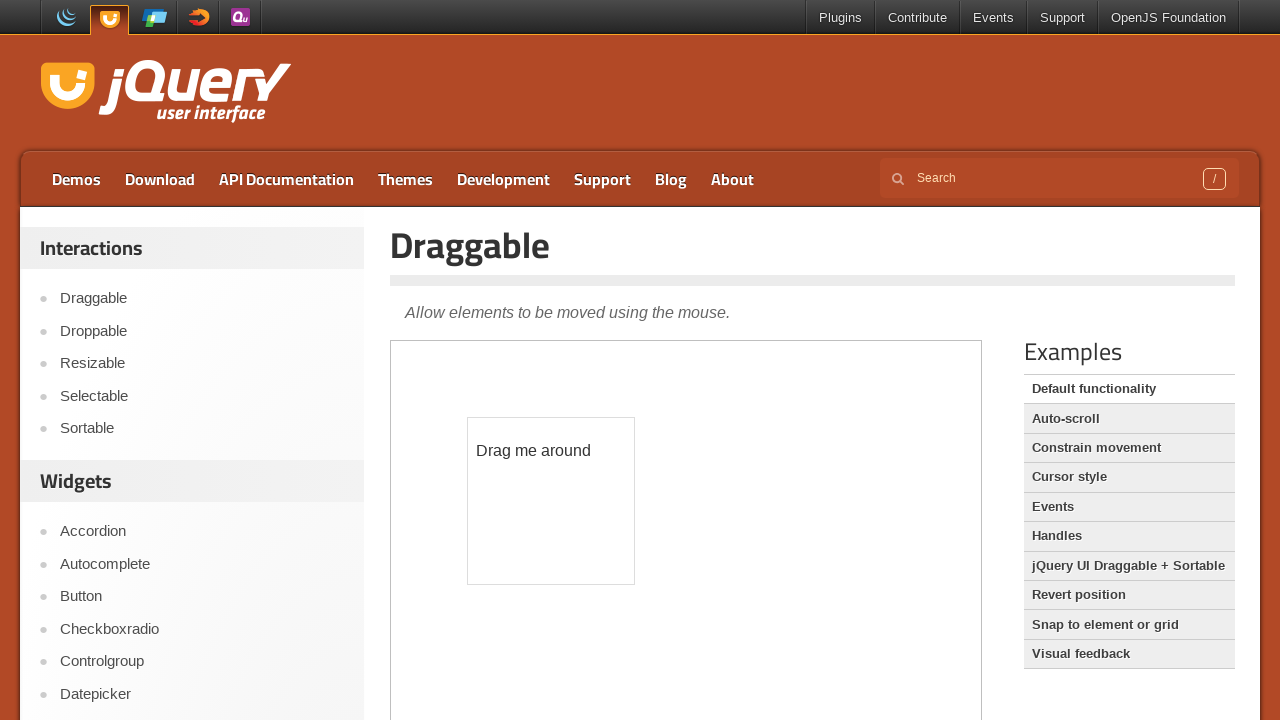

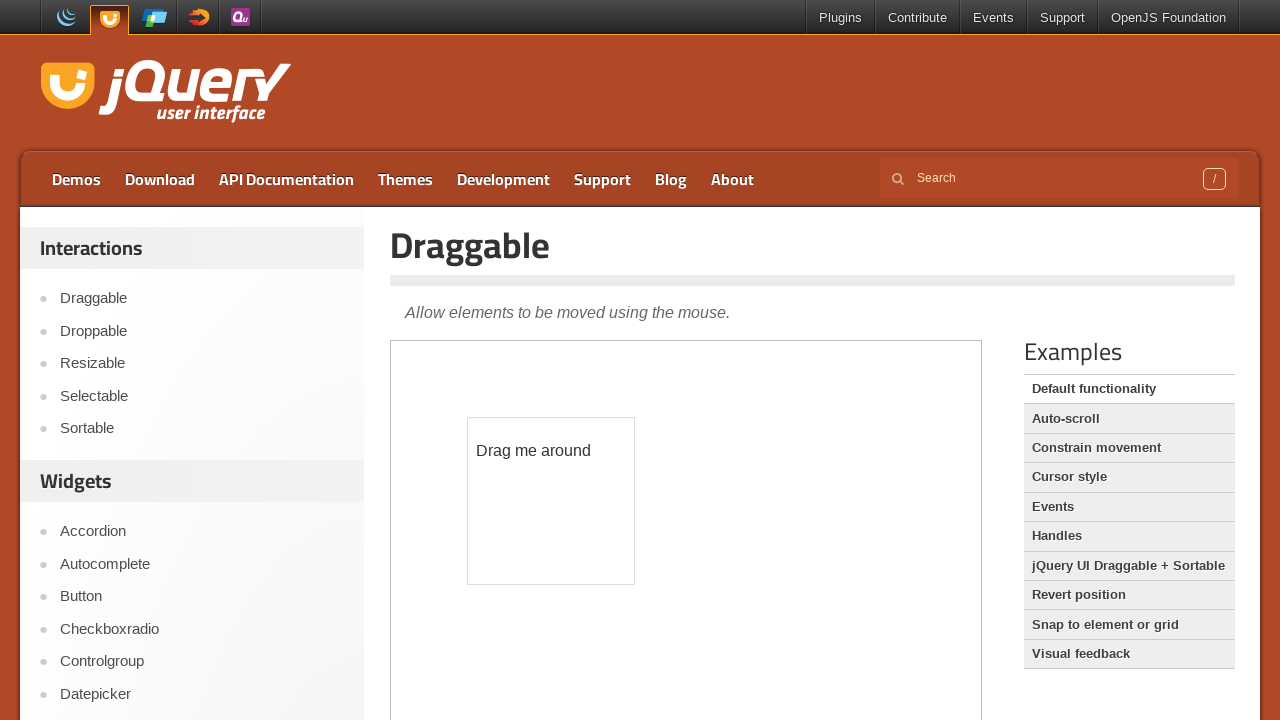